Tests scroll functionality by scrolling to footer and back to top

Starting URL: https://www.htmlelements.com/demos/fileupload/shadow-dom/

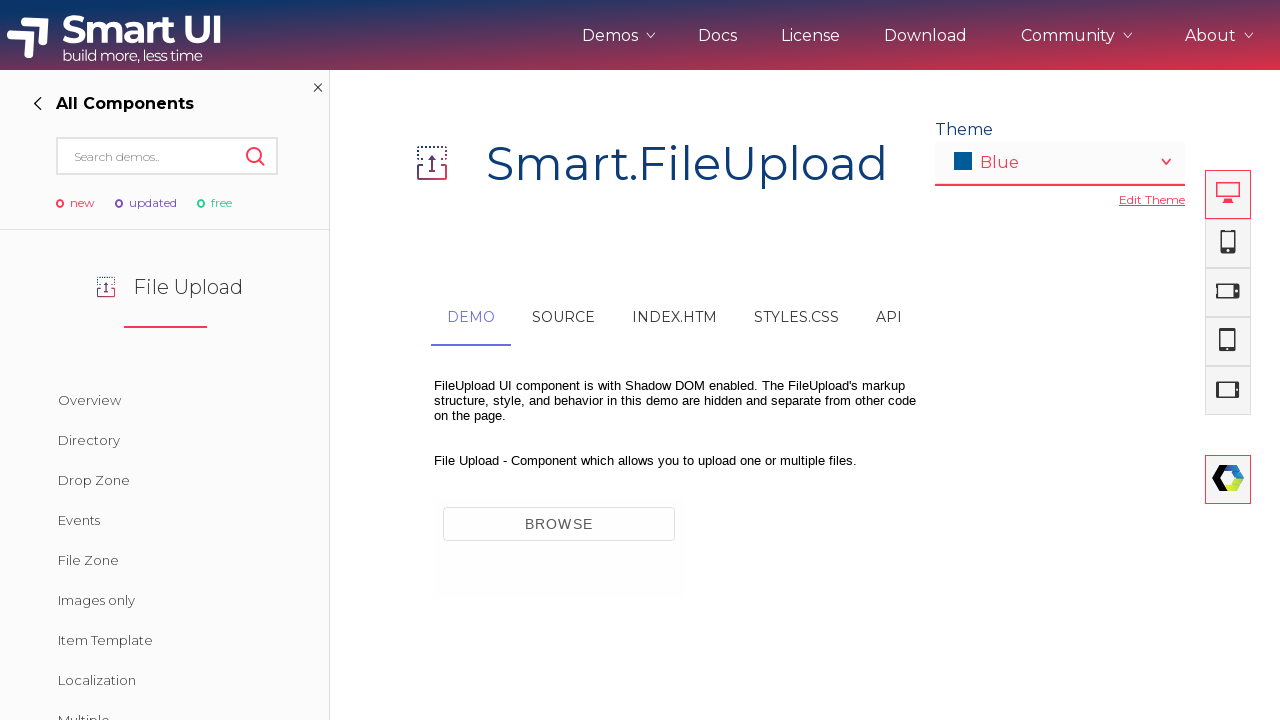

Scrolled to footer link
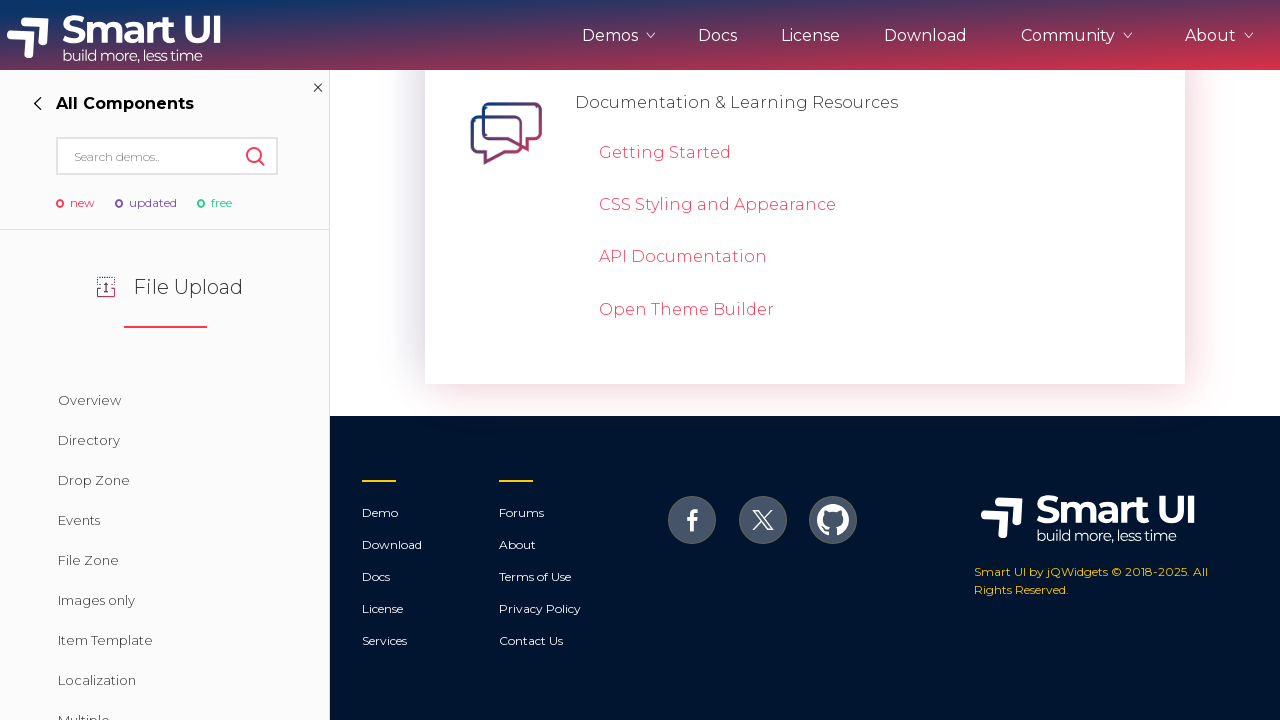

Waited 2 seconds
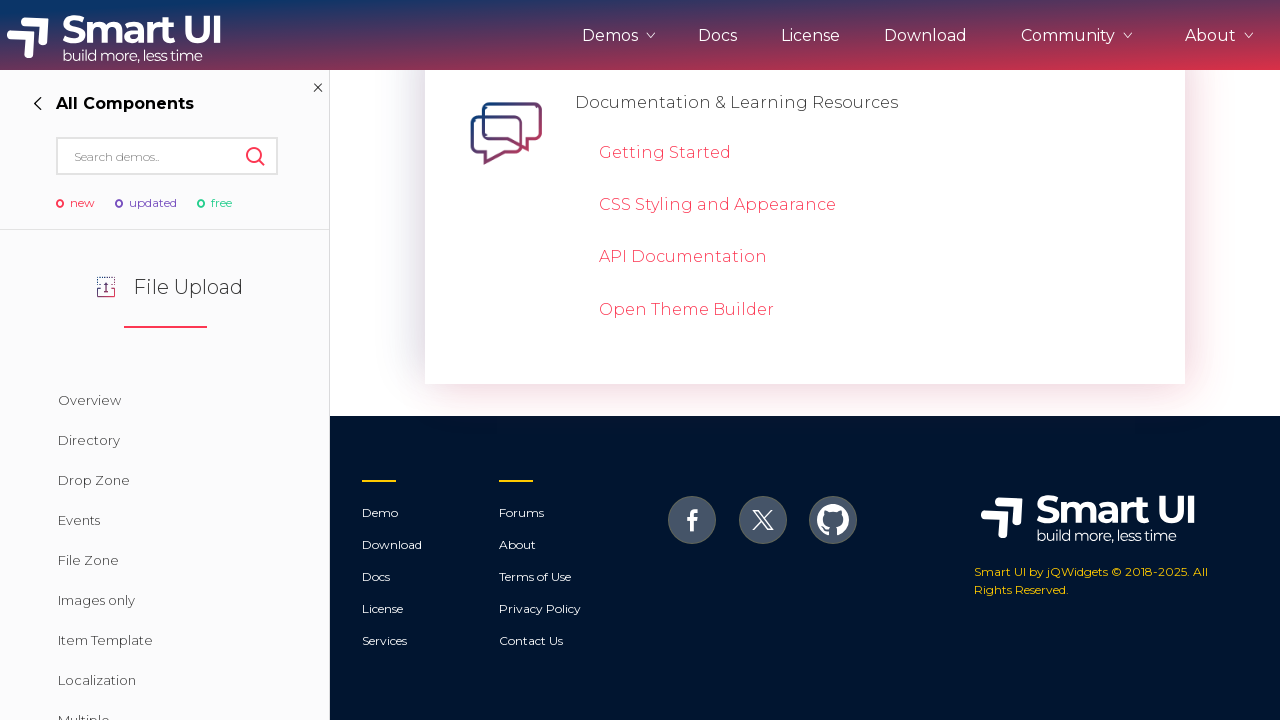

Scrolled back to demo title
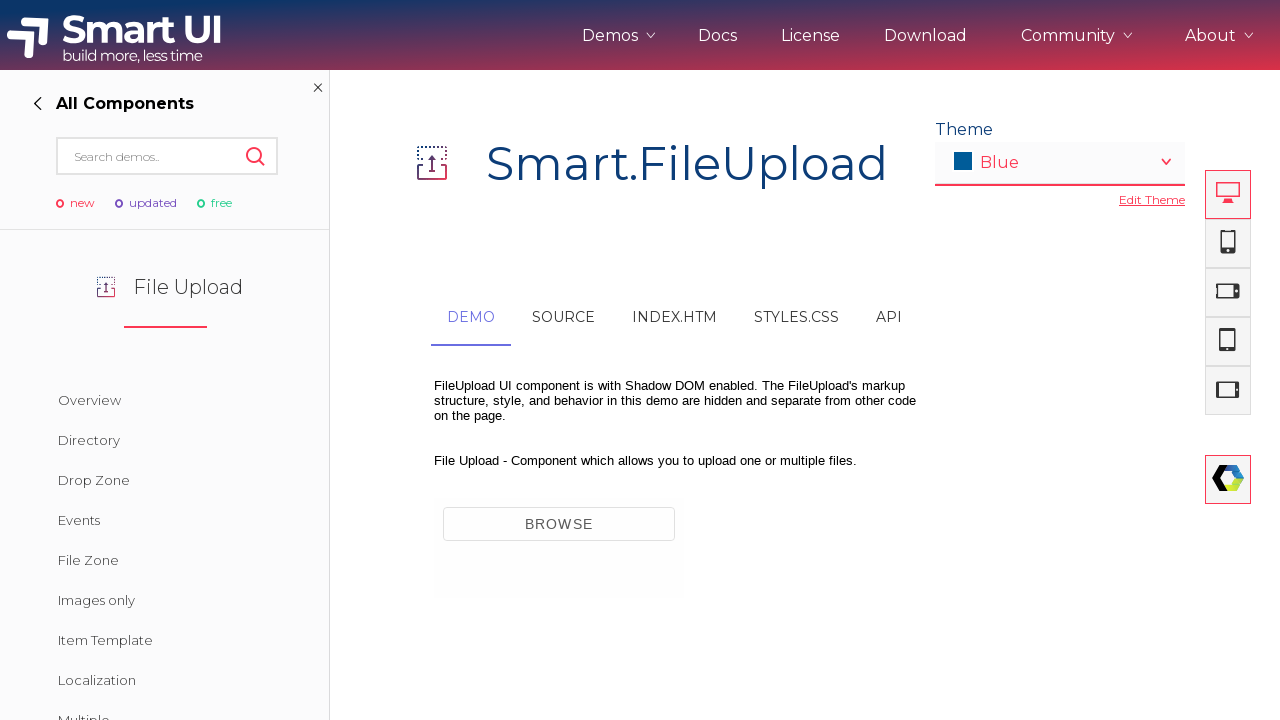

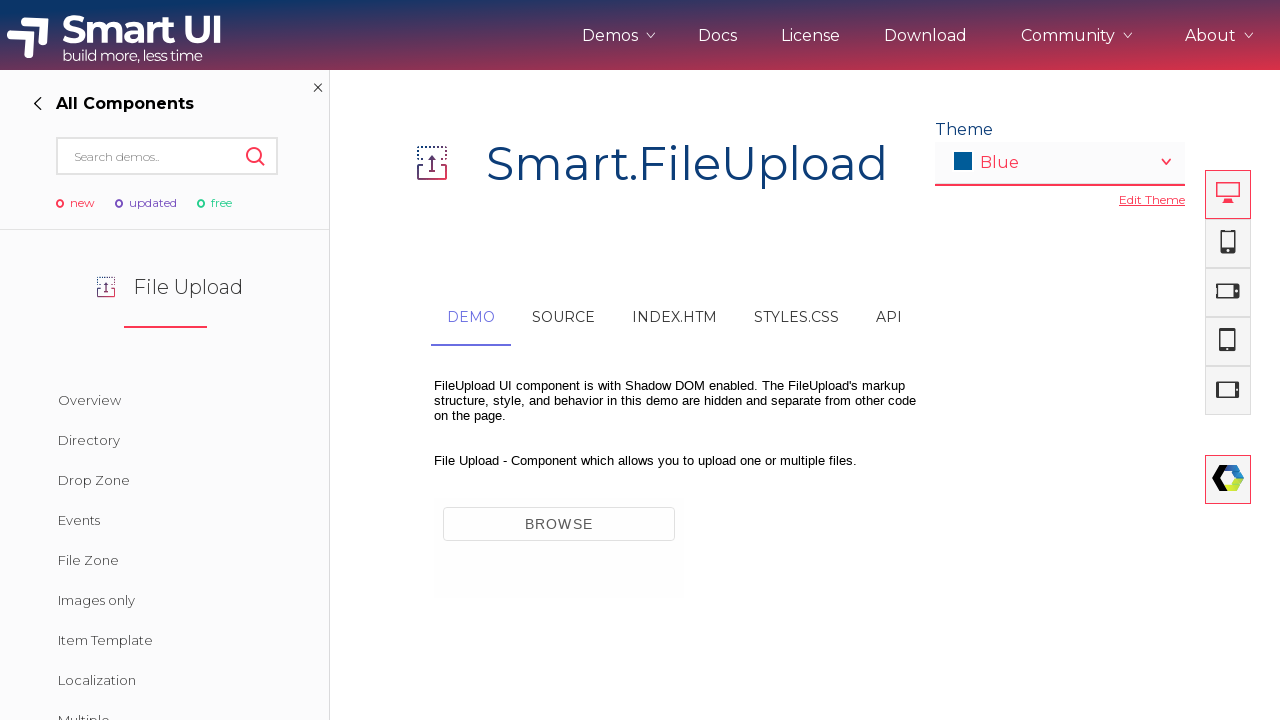